Tests a simple form by filling in a name field and clicking the submit button on a test blog page.

Starting URL: http://only-testing-blog.blogspot.in/2013/11/new-test.html

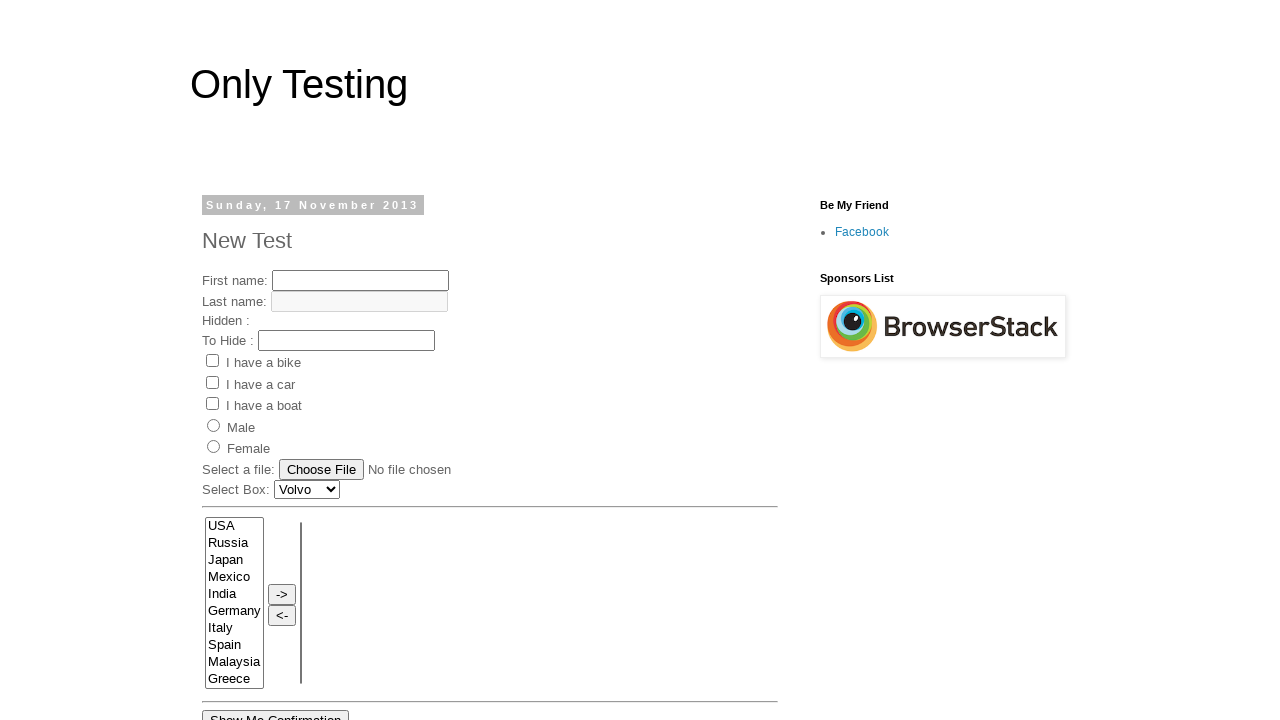

Filled name field with 'My Name' on input[name='fname']
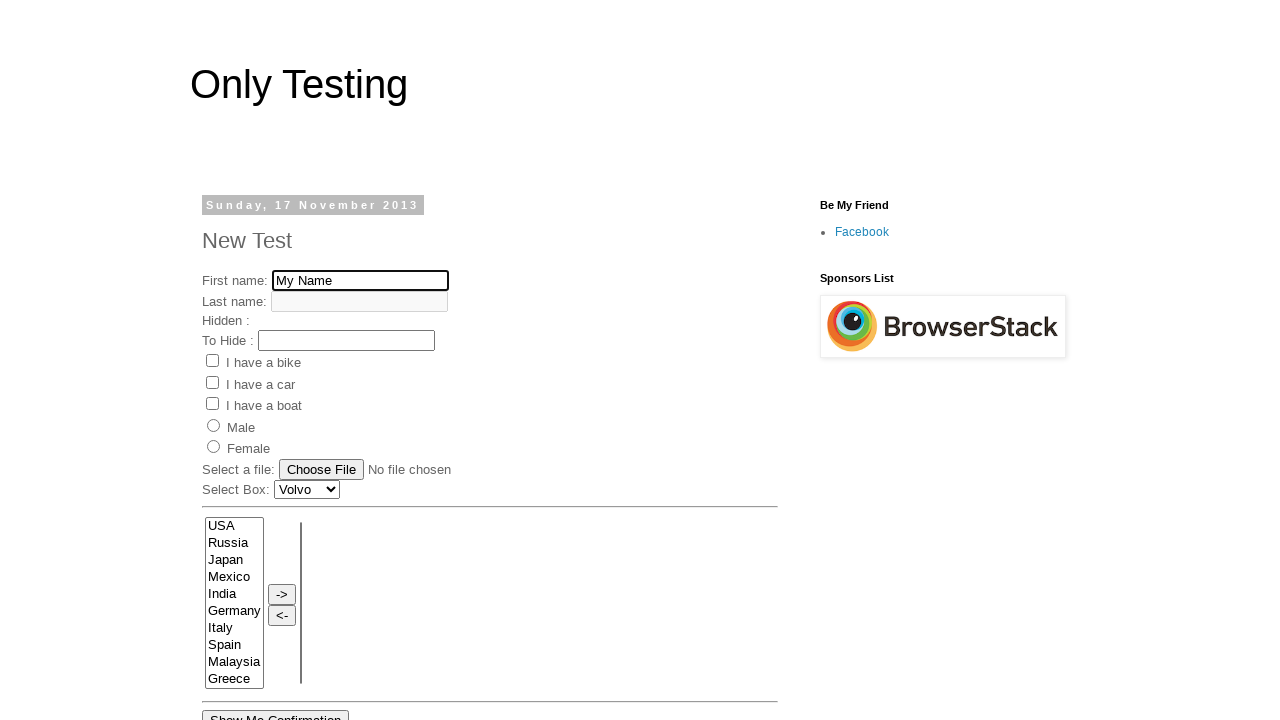

Submit button became visible
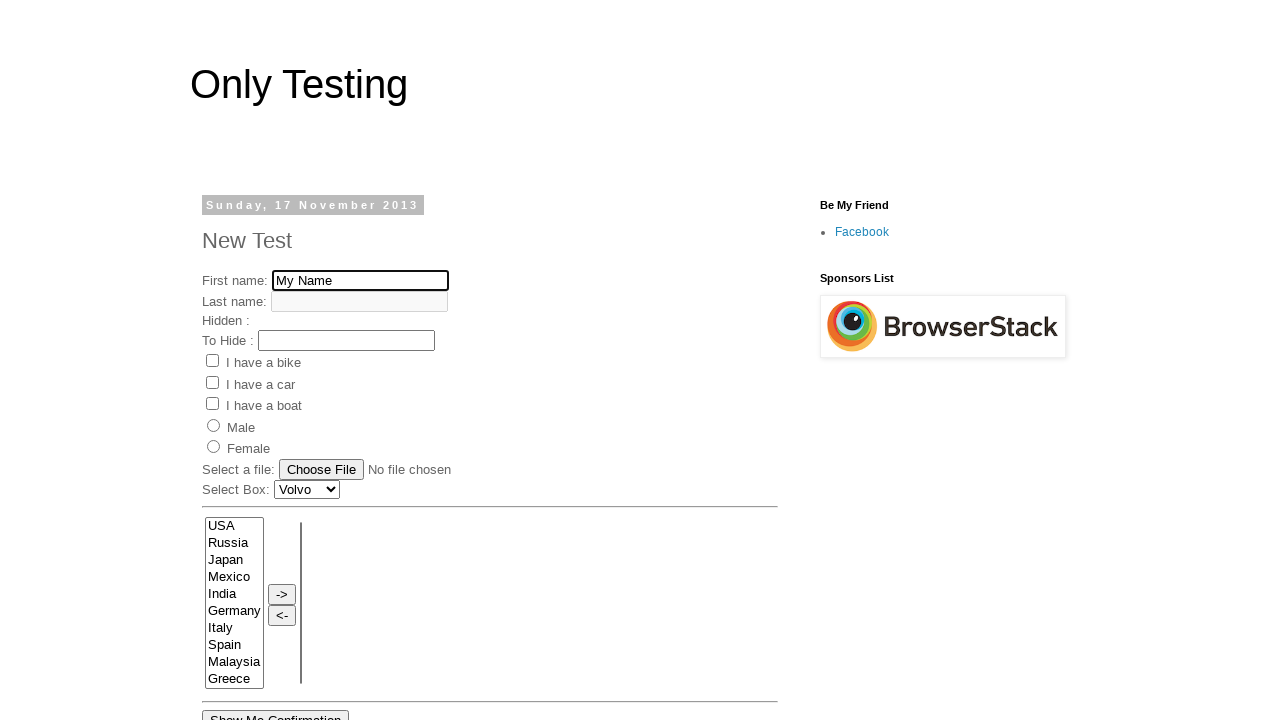

Clicked submit button at (434, 361) on #submitButton
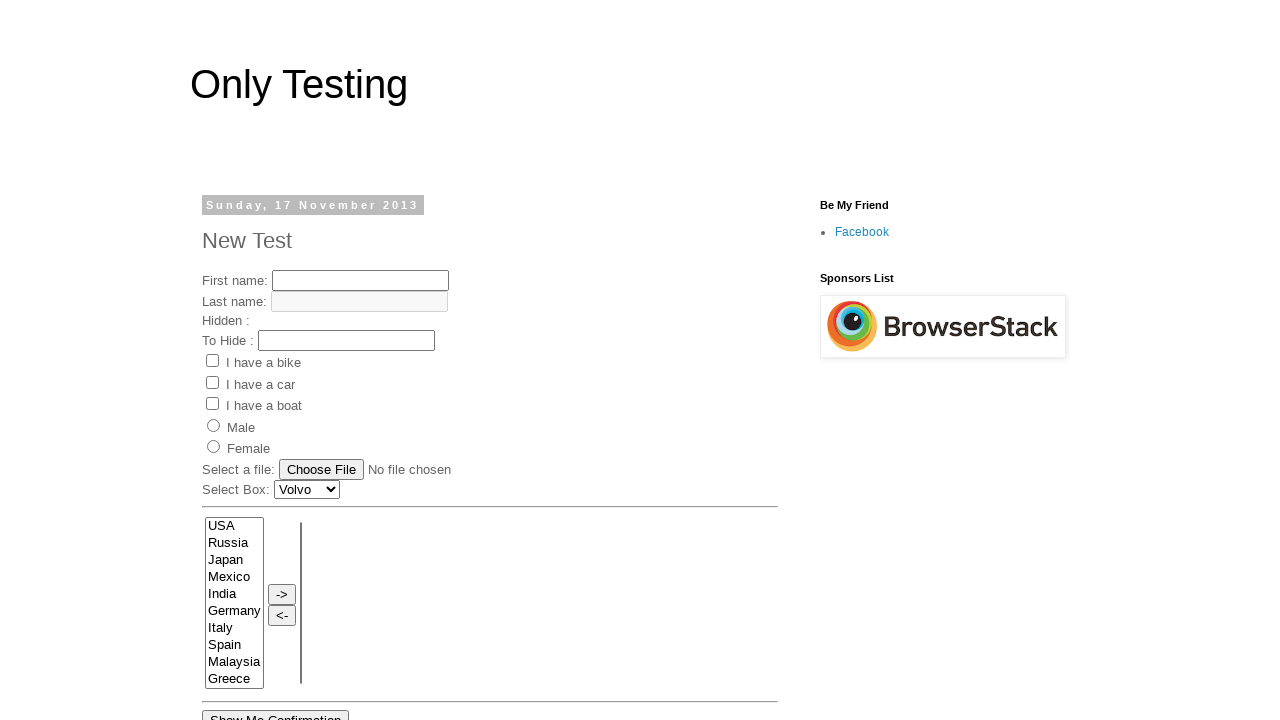

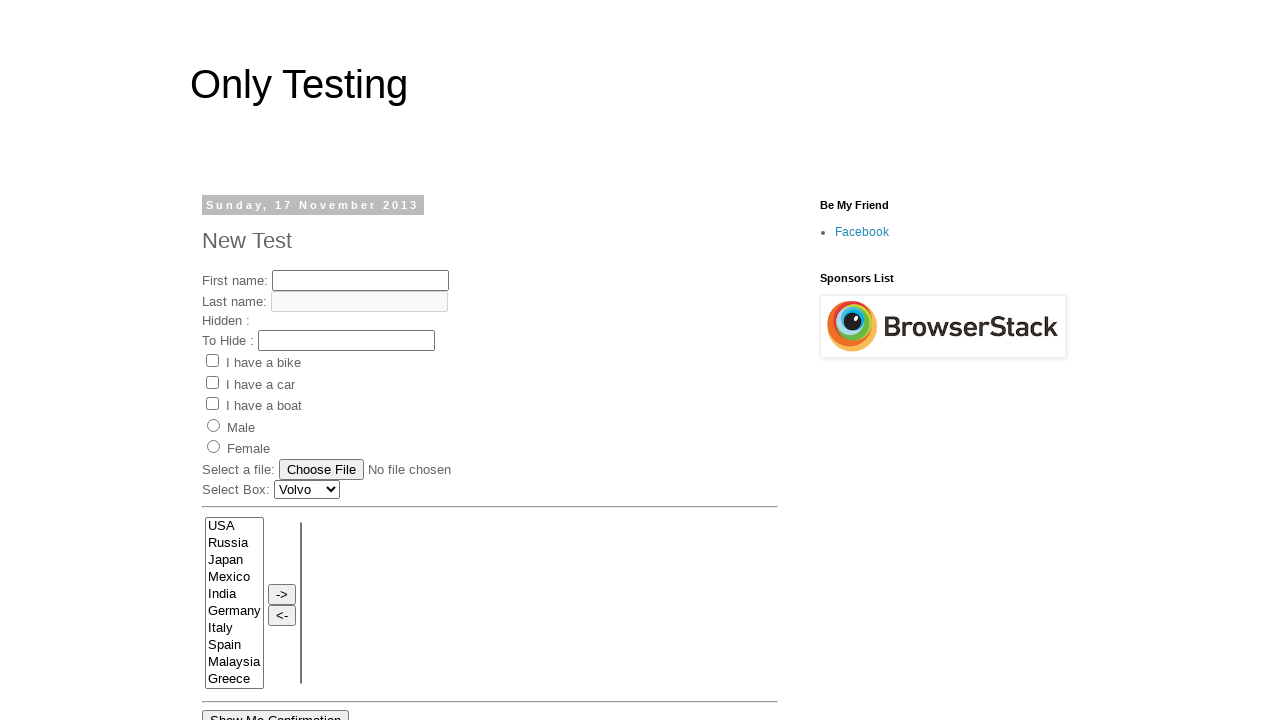